Navigates to a character page on the PRTS wiki (Arknights wiki) and interacts with collapsible sections including skills, elite materials, related items, and operator files to verify they expand properly.

Starting URL: https://m.prts.wiki/w/艾雅法拉

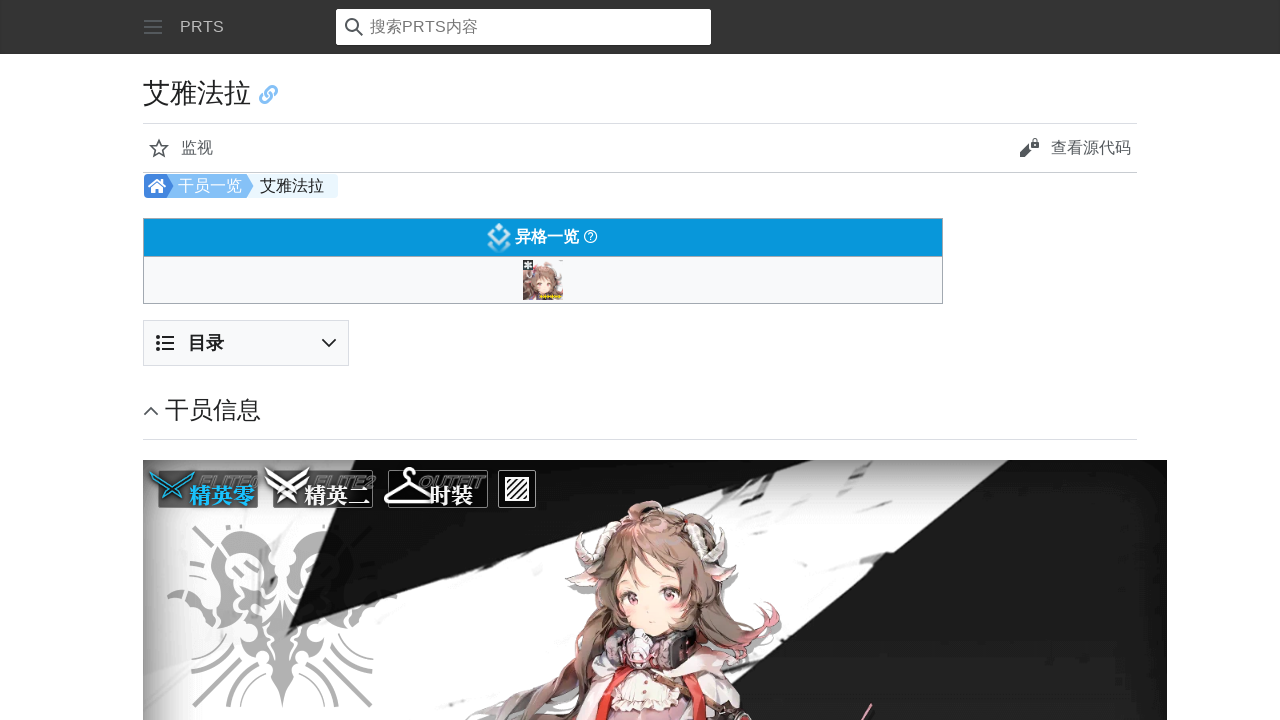

Clicked on page to ensure focus at (640, 360) on html
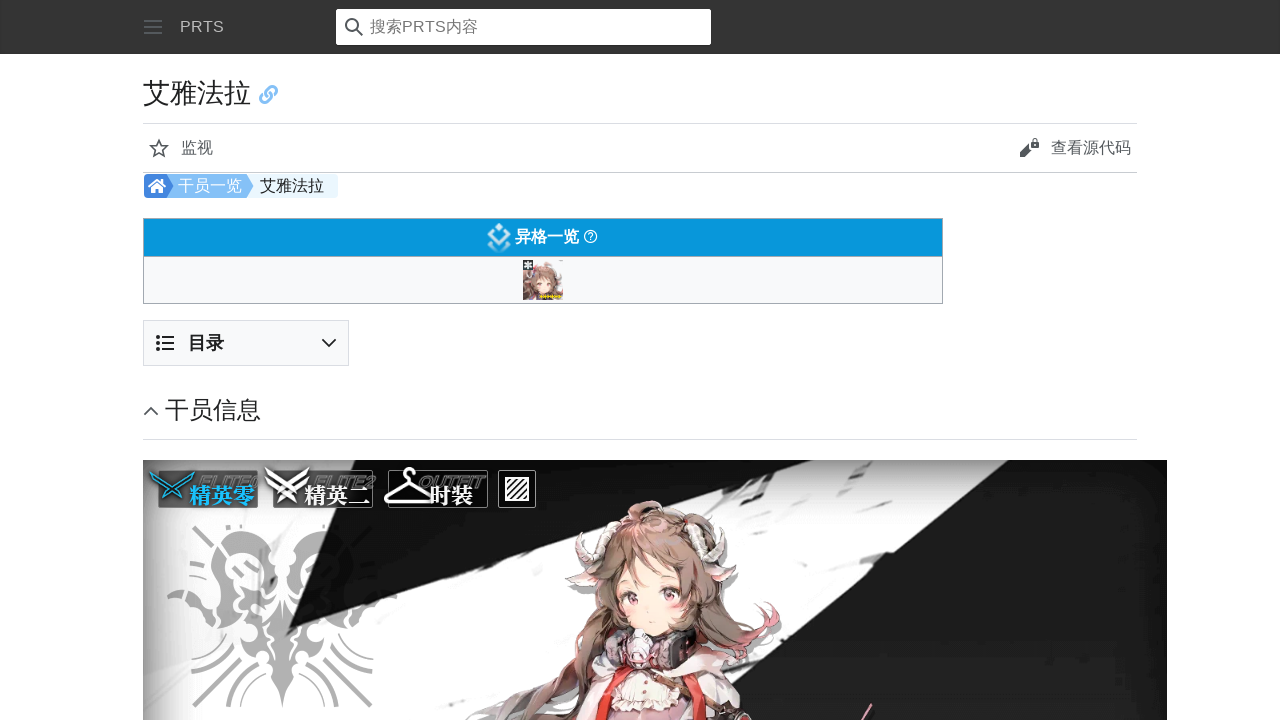

Clicked Skills section to expand at (651, 360) on span[role="button"]:has-text("技能") >> nth=0
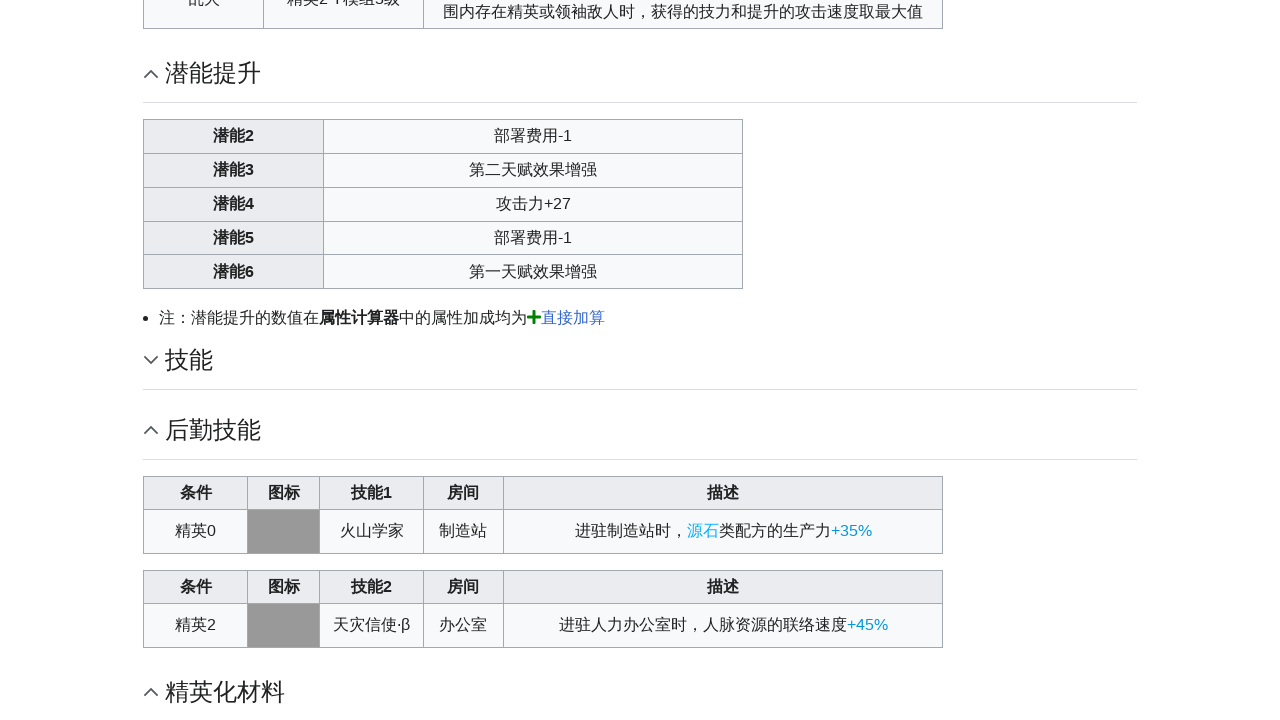

Waited 2 seconds for Skills section to expand
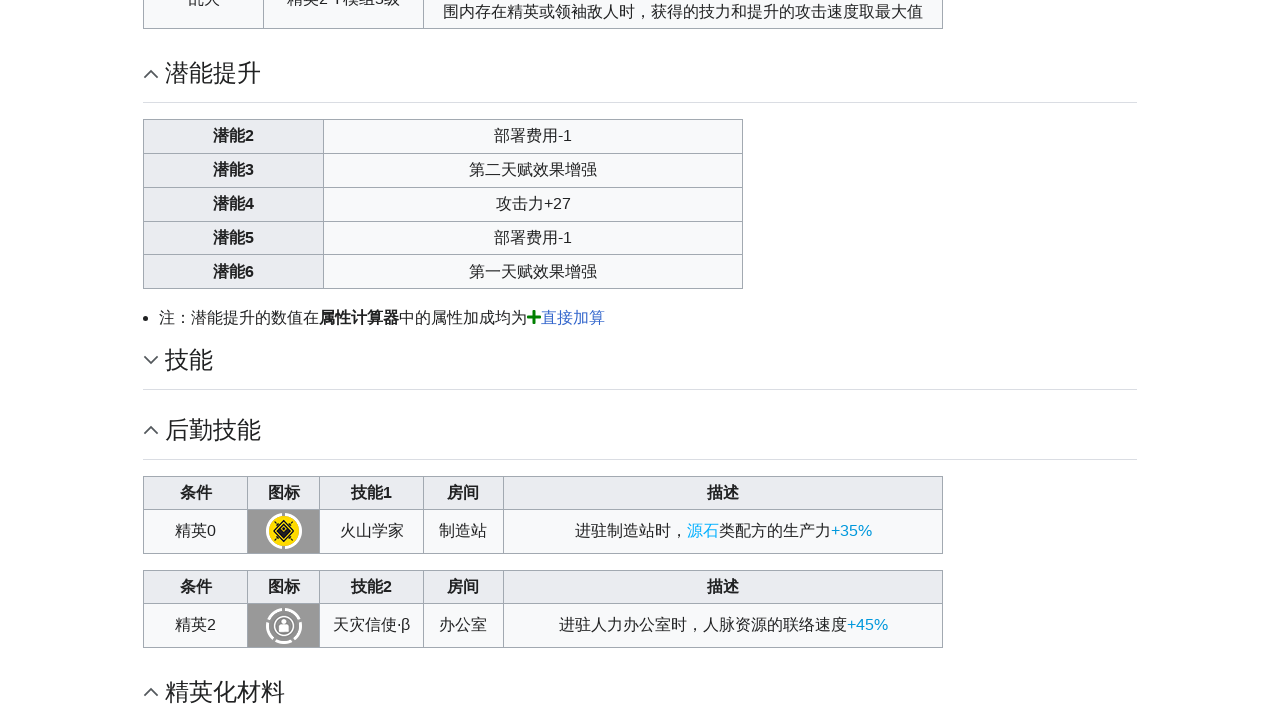

Clicked Skills section to collapse at (651, 360) on span[role="button"]:has-text("技能") >> nth=0
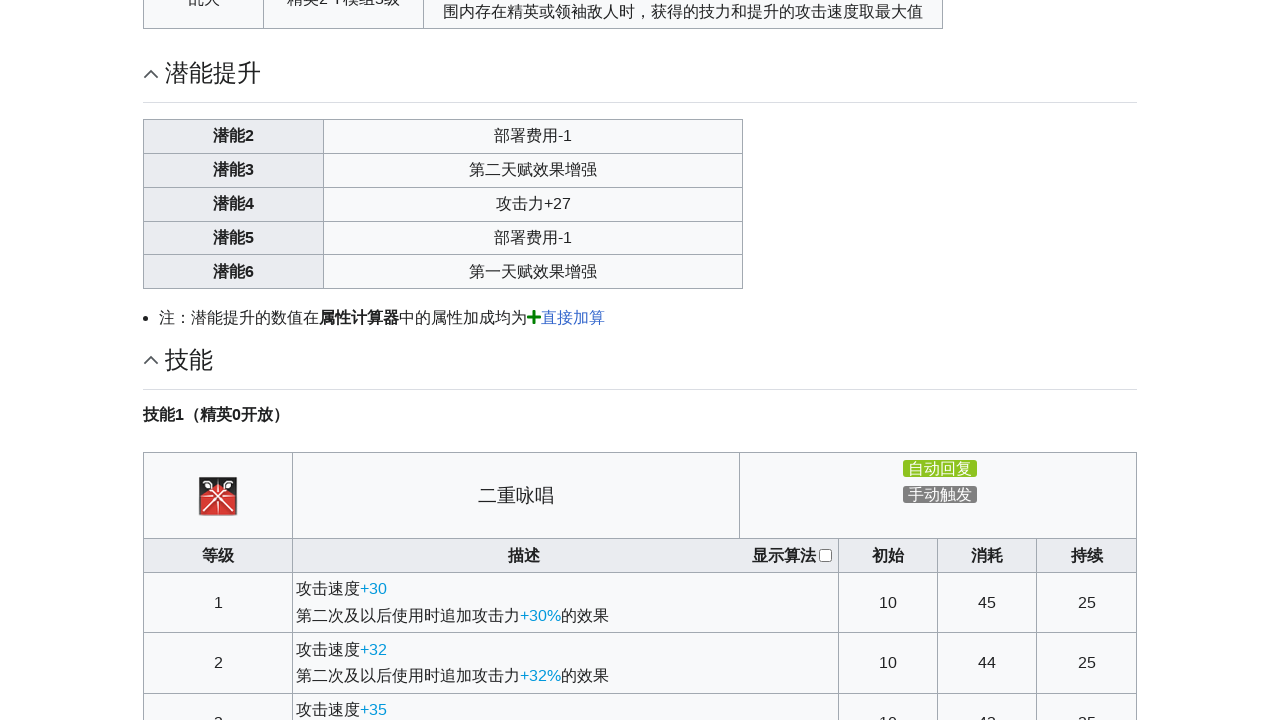

Clicked Elite Materials section to expand at (651, 360) on span[role="button"]:has-text("精英化材料")
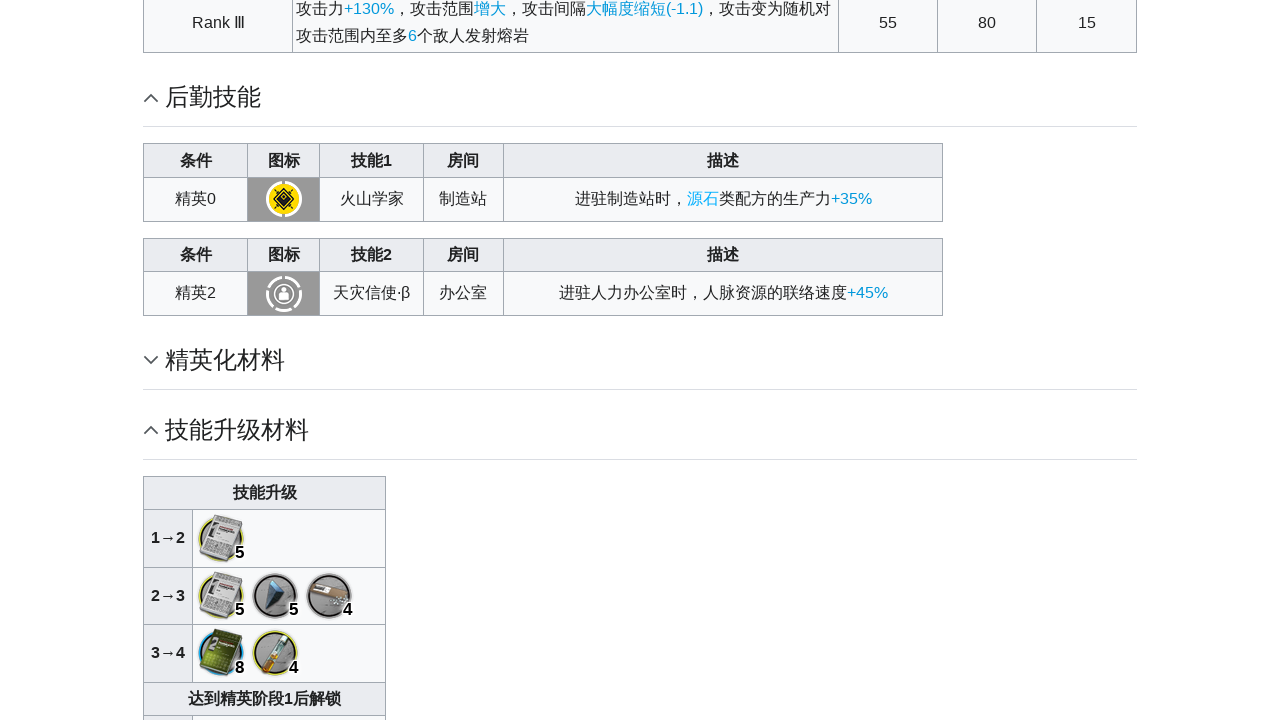

Waited 1 second for Elite Materials section to expand
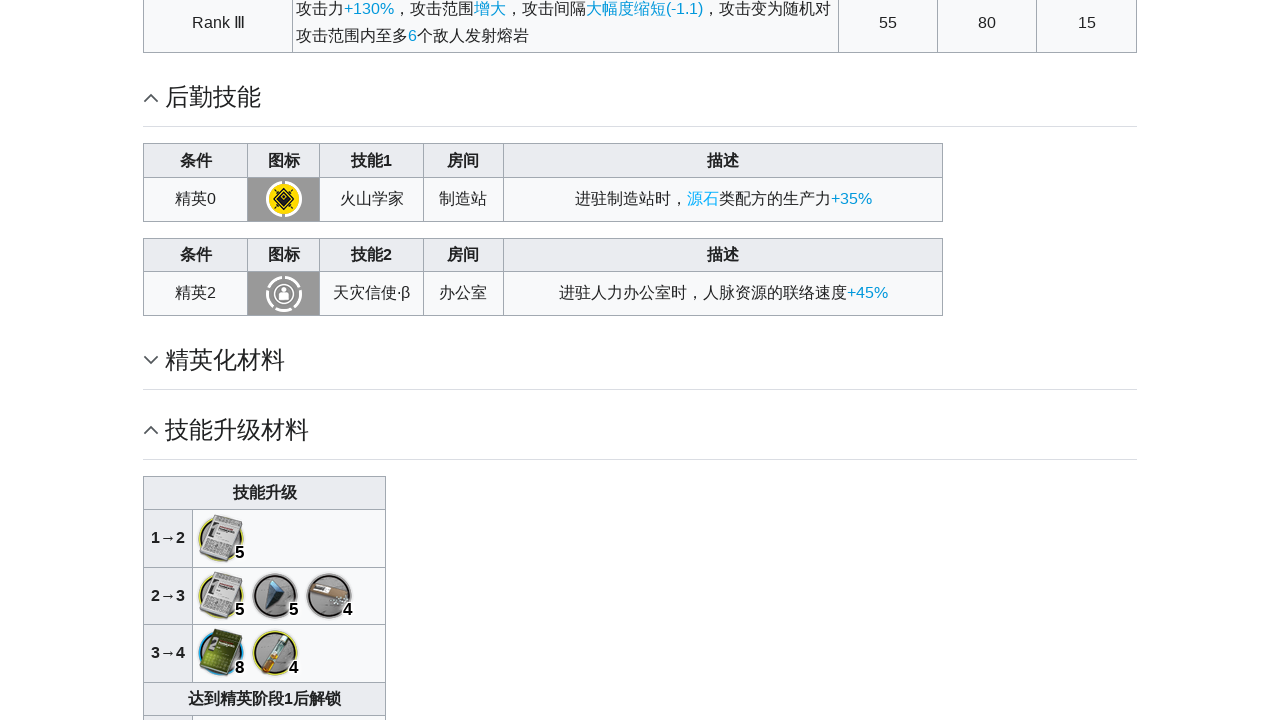

Clicked Elite Materials section to collapse at (651, 360) on span[role="button"]:has-text("精英化材料")
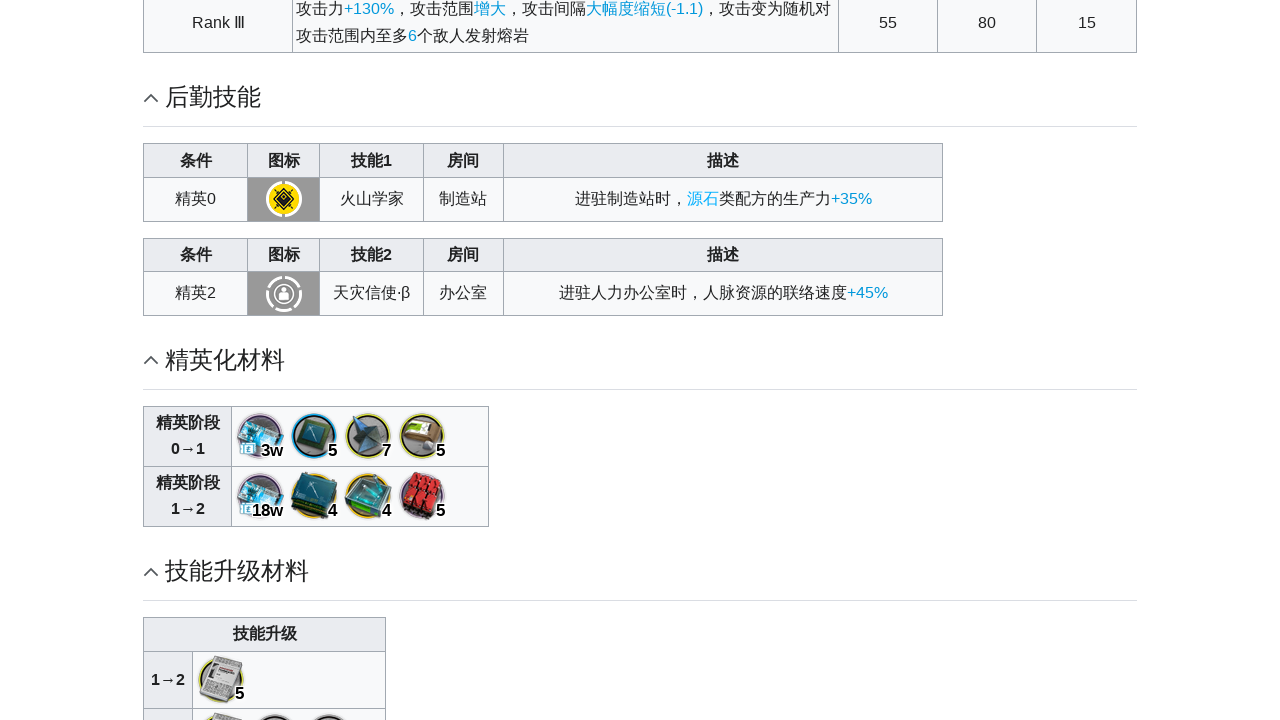

Clicked Related Items section to expand at (651, 361) on span[role="button"]:has-text("相关道具")
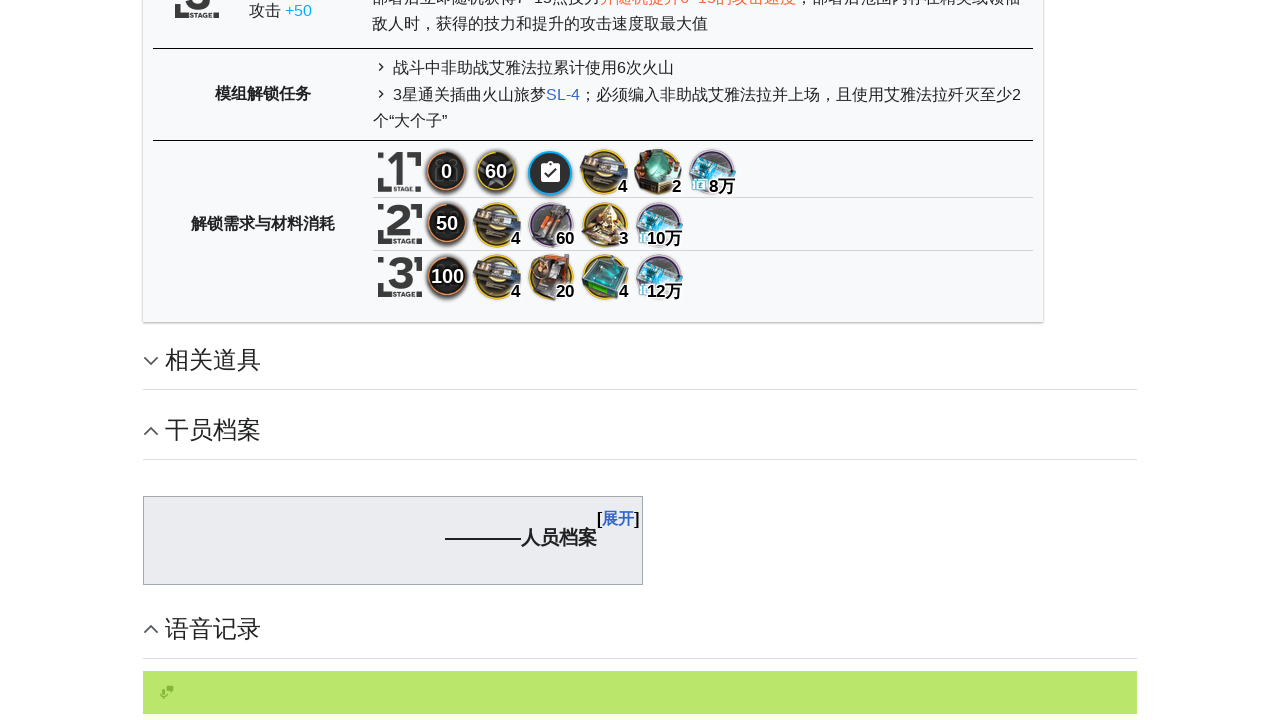

Waited 1 second for Related Items section to expand
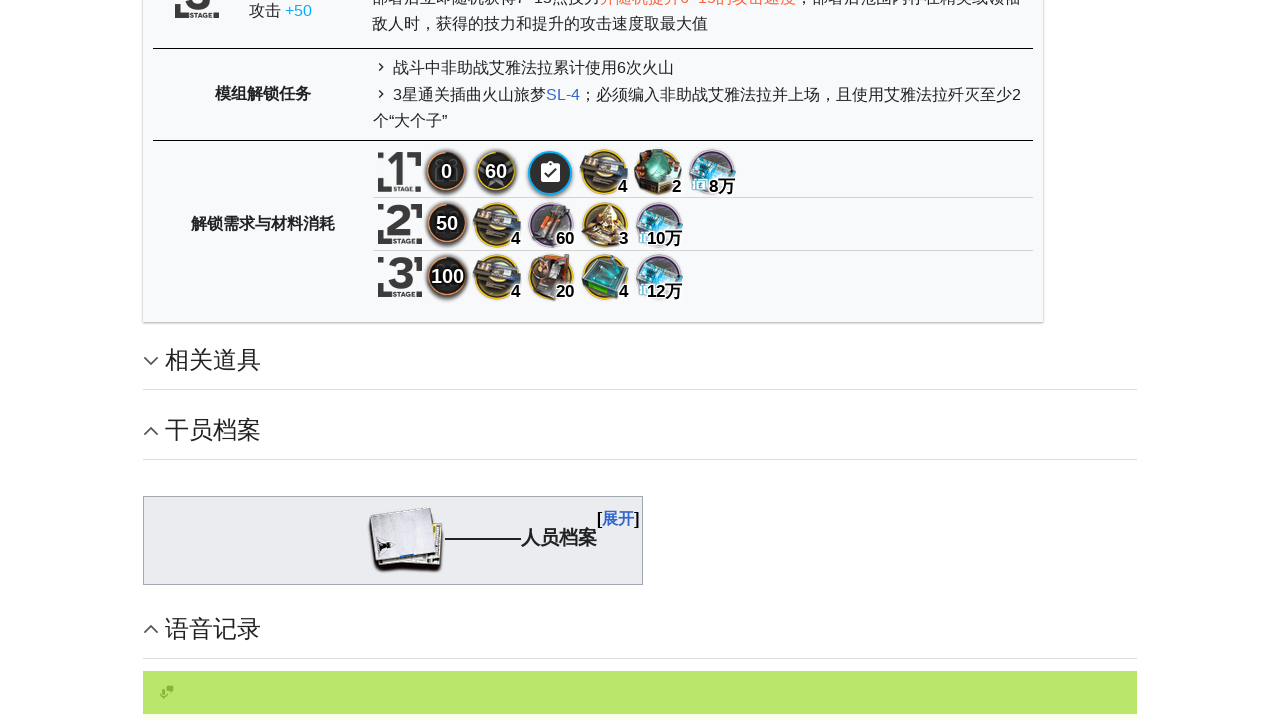

Clicked Related Items section to collapse at (651, 361) on span[role="button"]:has-text("相关道具")
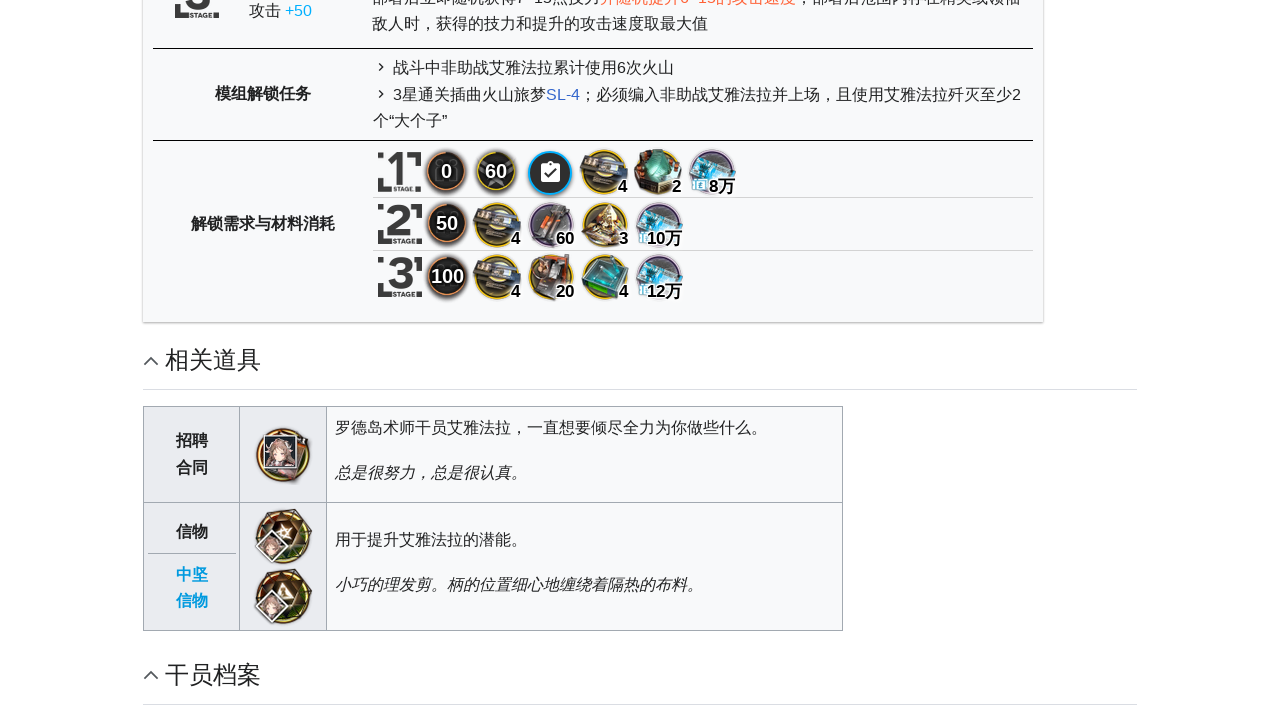

Clicked Operator Files section to expand at (651, 675) on span[role="button"]:has-text("干员档案")
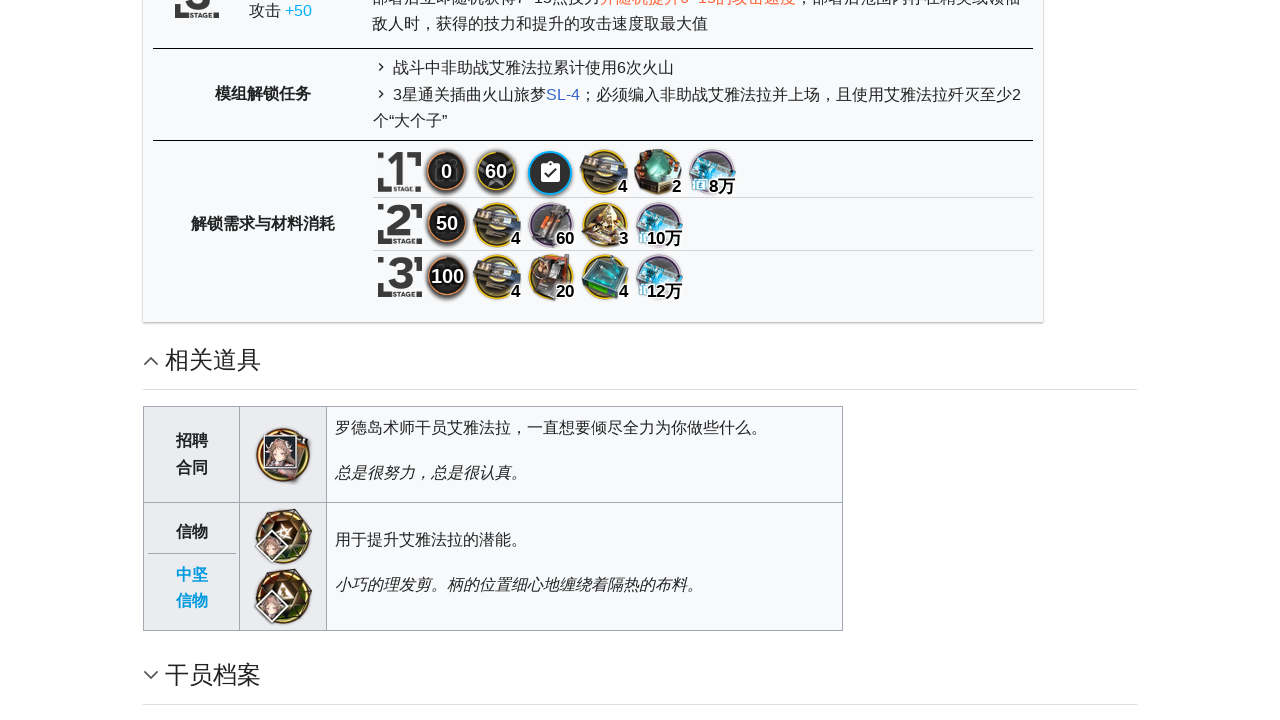

Waited 1 second for Operator Files section to expand
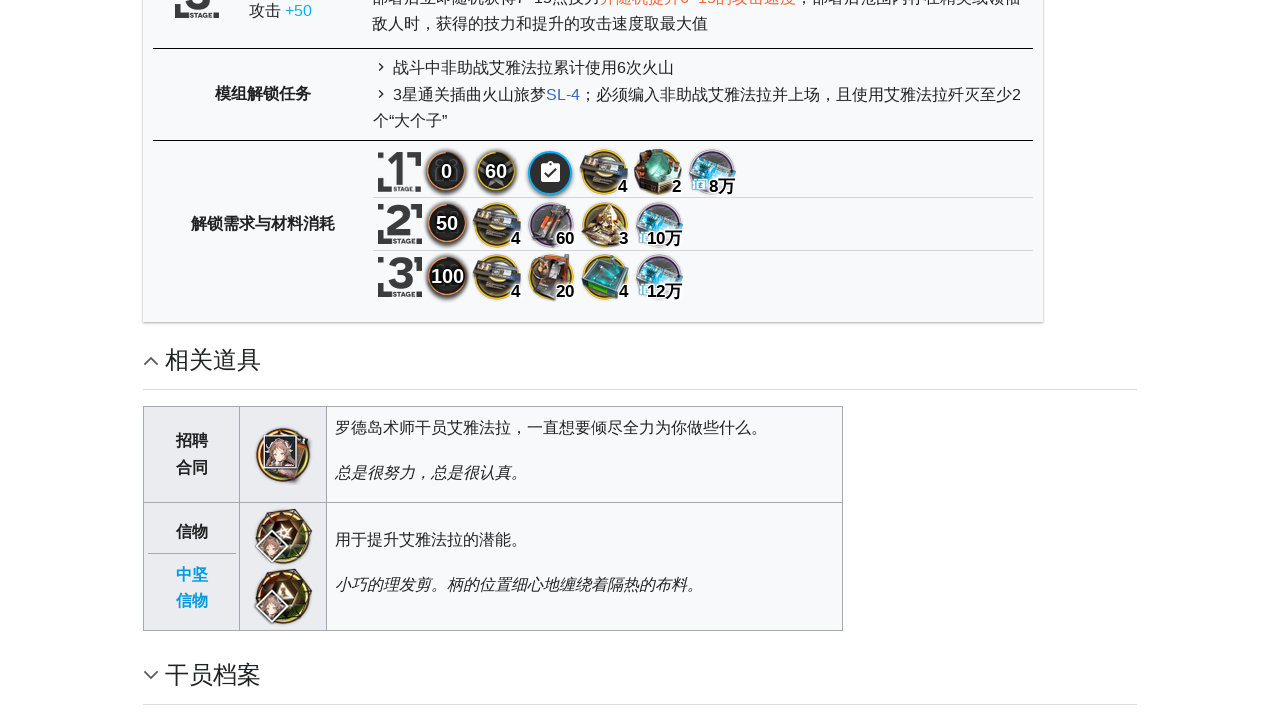

Verified Skills heading is present on page
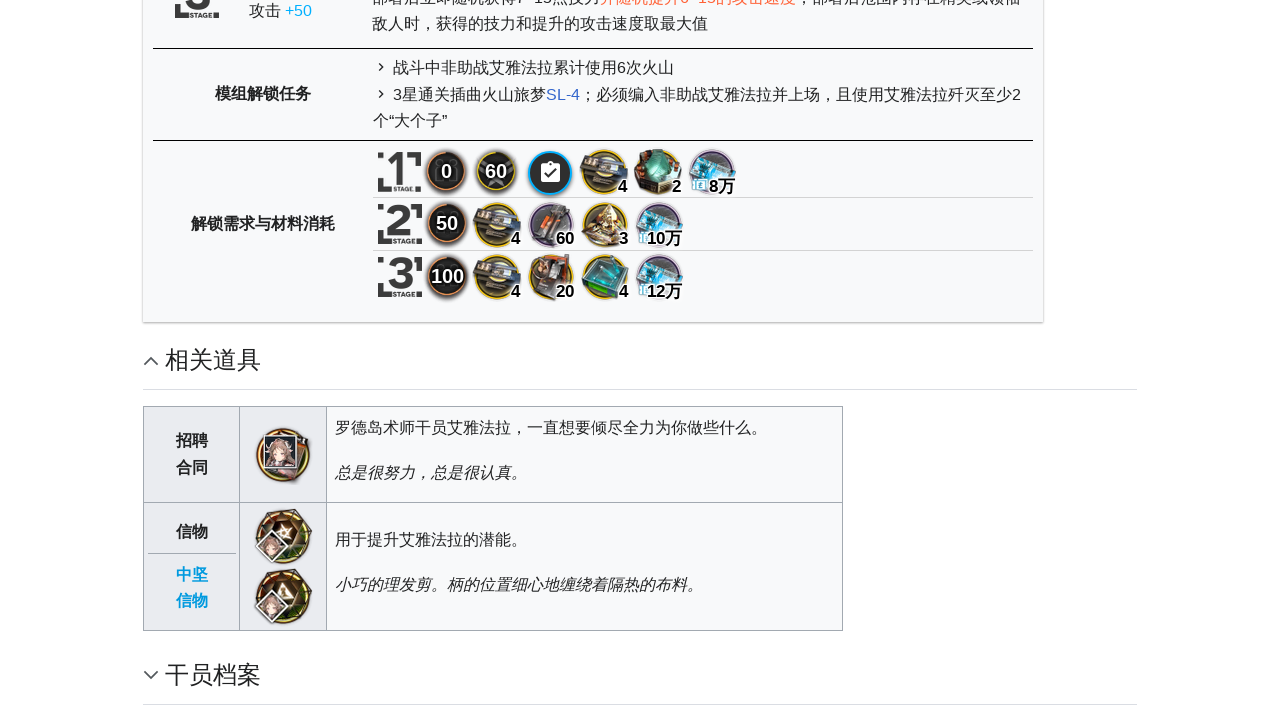

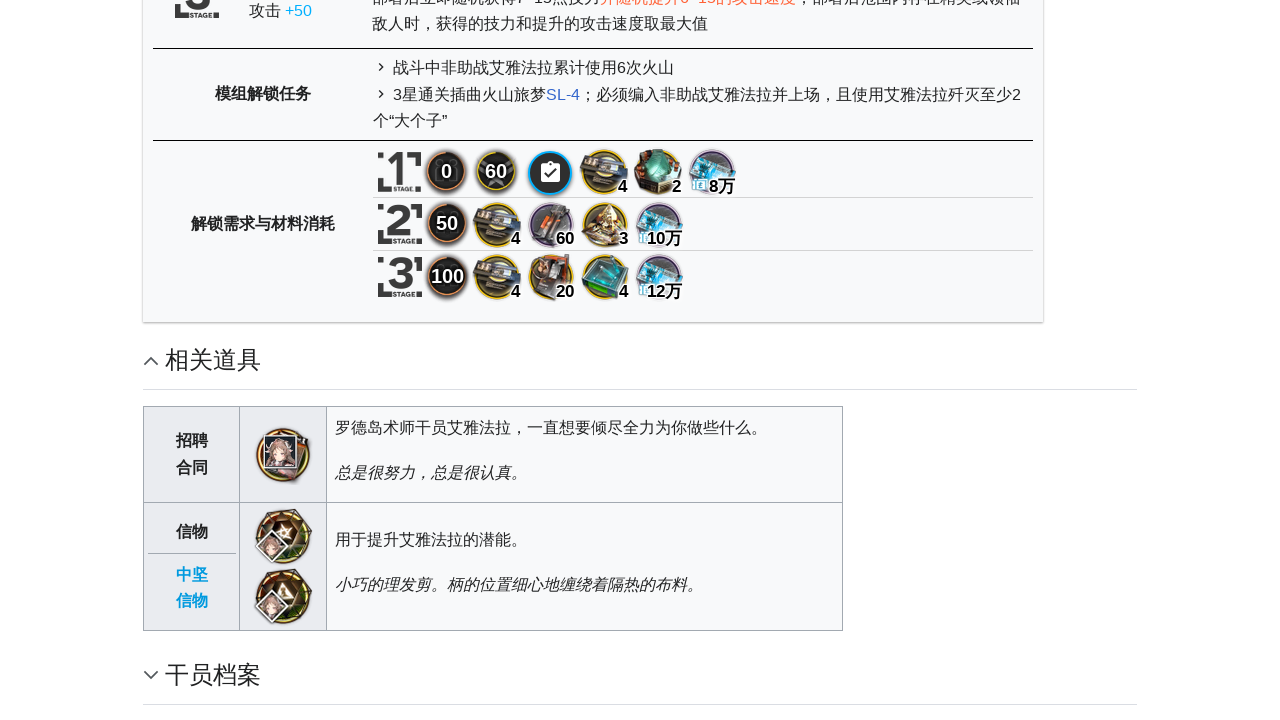